Tests that edits are cancelled when pressing Escape key.

Starting URL: https://demo.playwright.dev/todomvc

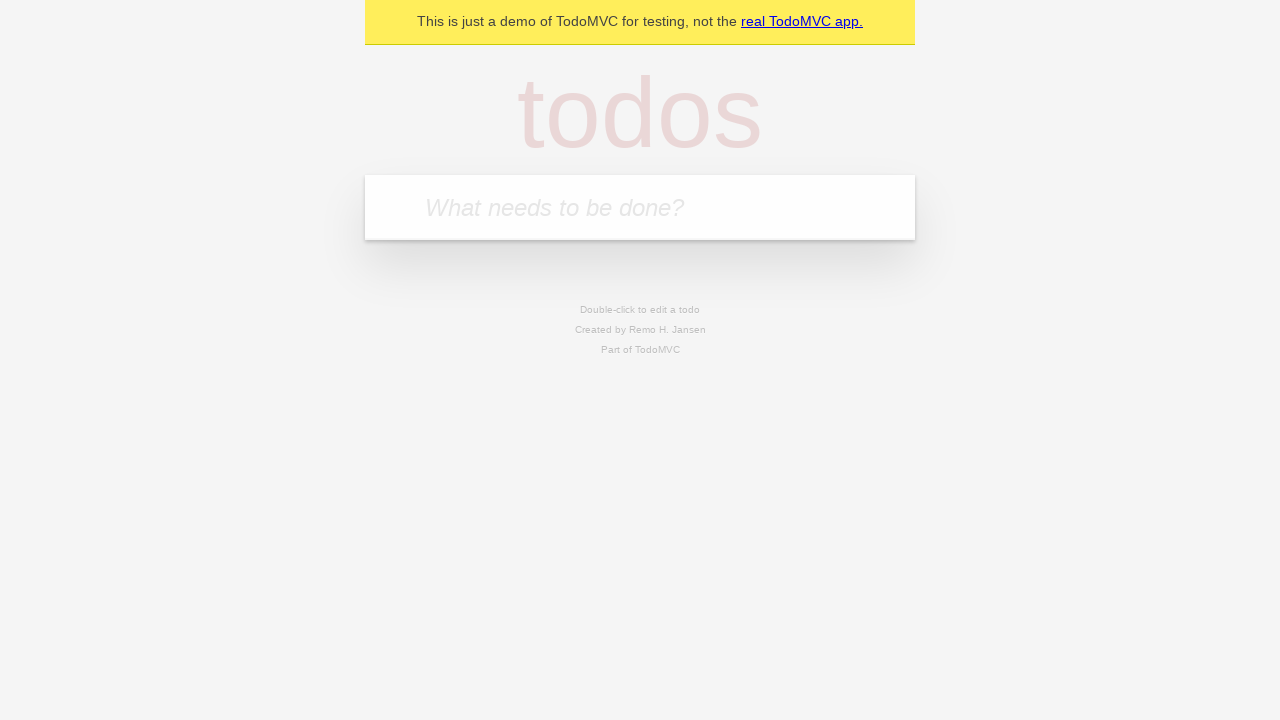

Filled first todo field with 'buy some cheese' on internal:attr=[placeholder="What needs to be done?"i]
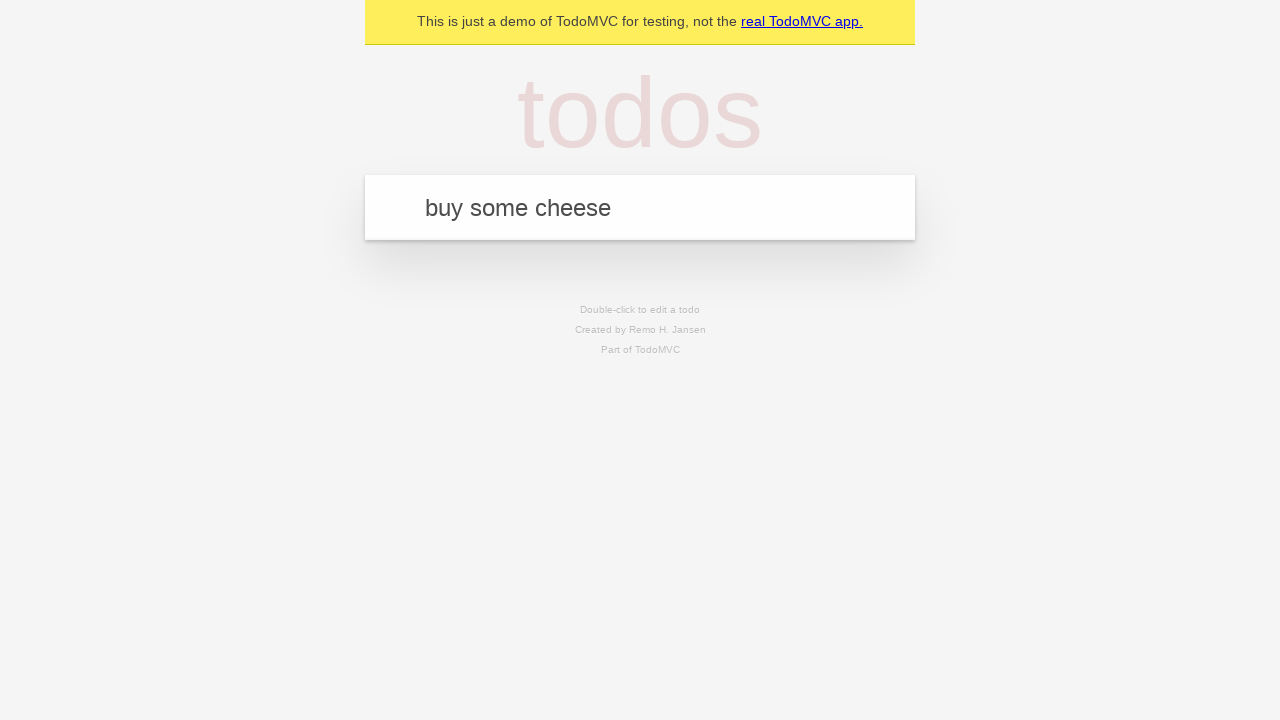

Pressed Enter to create first todo item on internal:attr=[placeholder="What needs to be done?"i]
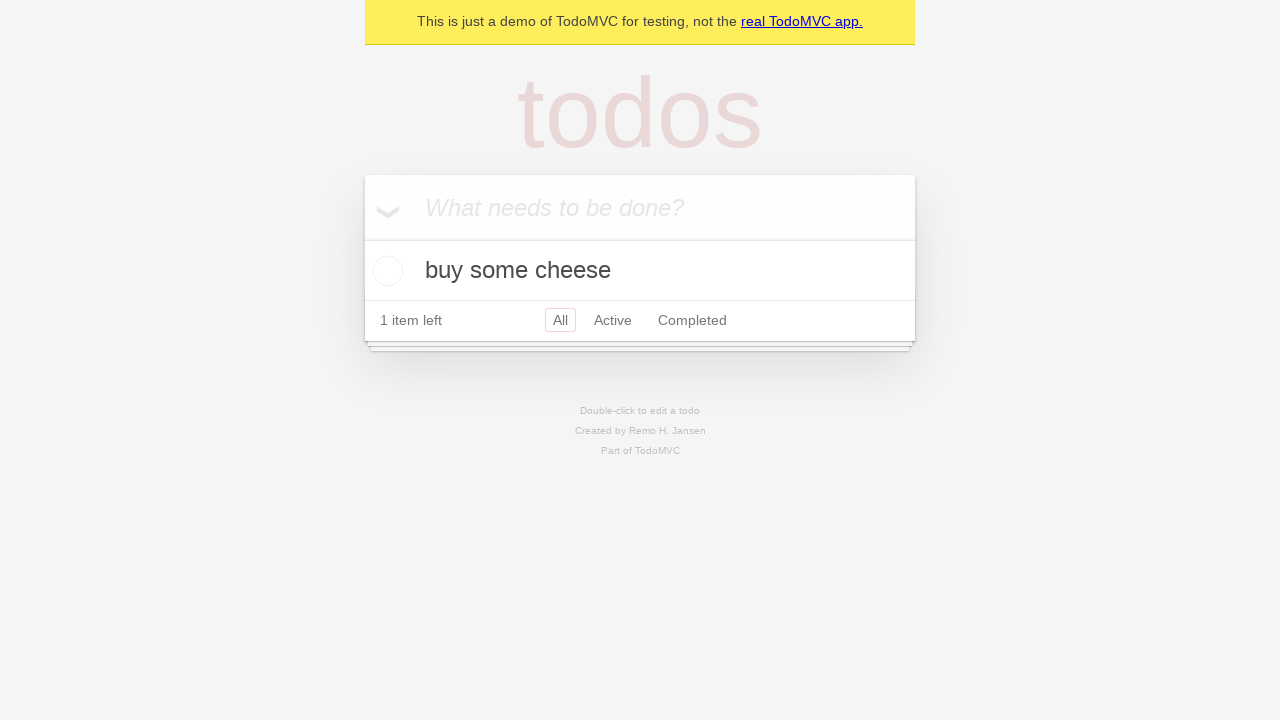

Filled second todo field with 'feed the cat' on internal:attr=[placeholder="What needs to be done?"i]
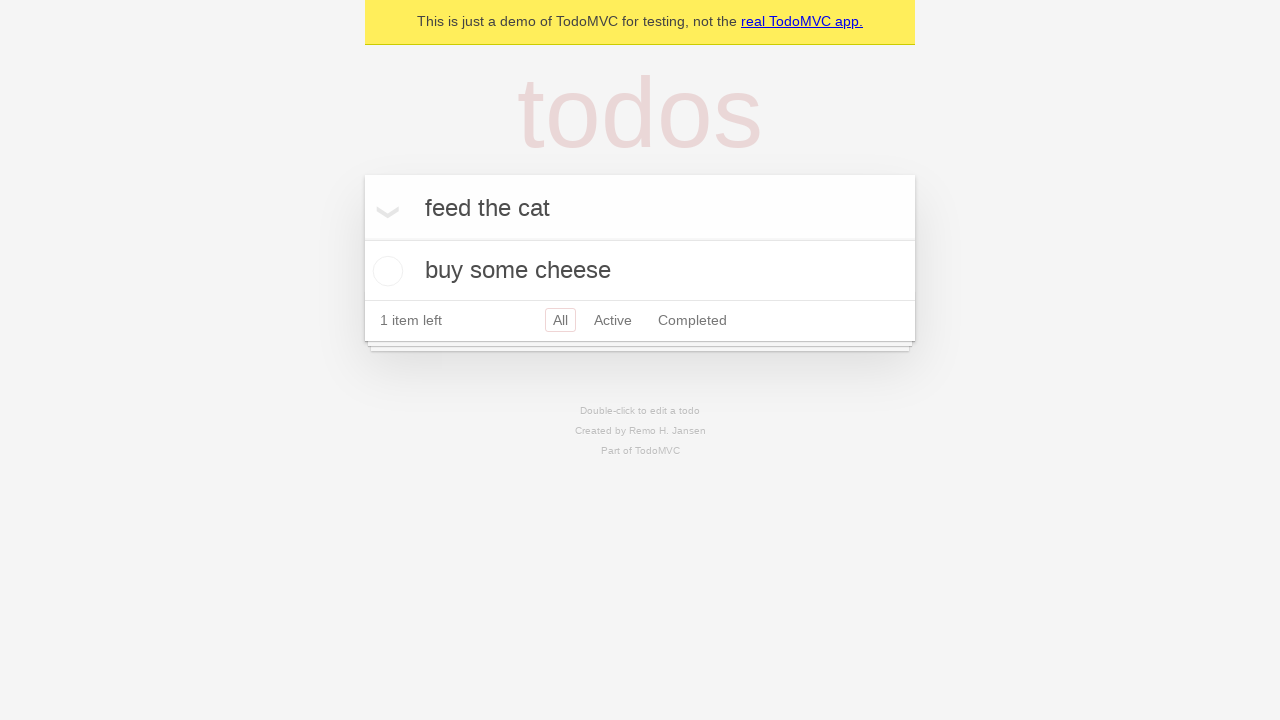

Pressed Enter to create second todo item on internal:attr=[placeholder="What needs to be done?"i]
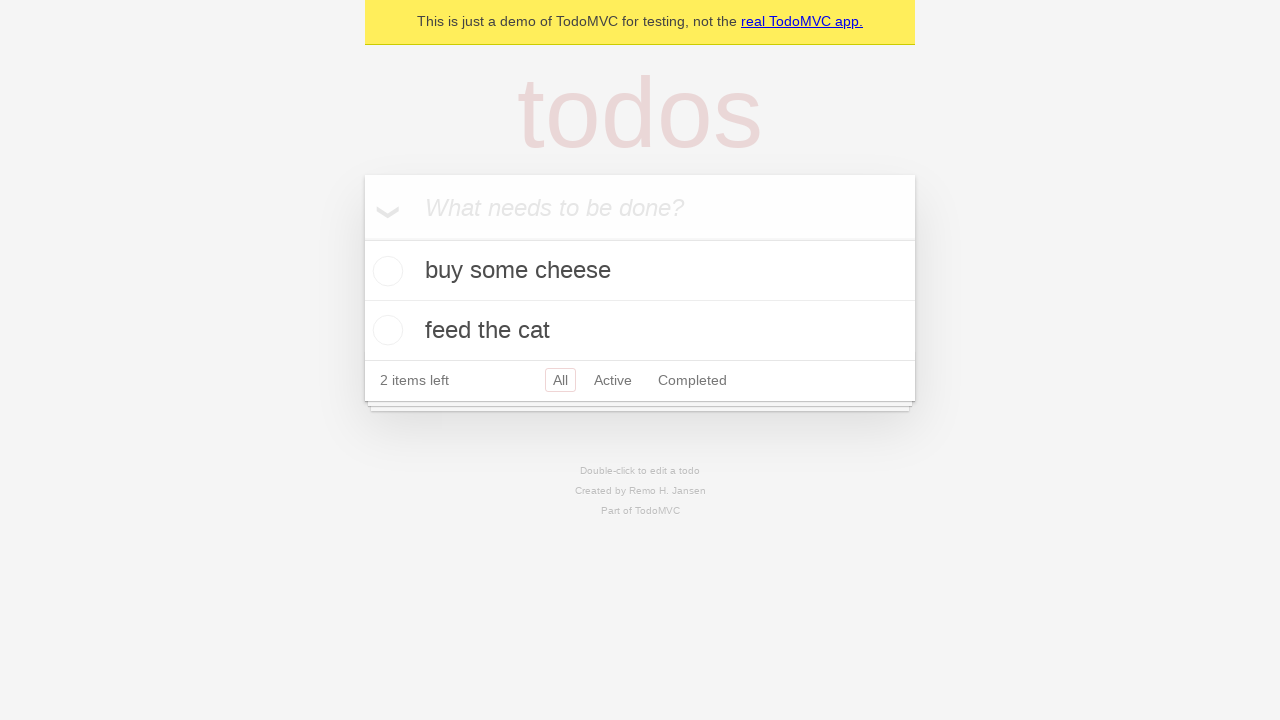

Filled third todo field with 'book a doctors appointment' on internal:attr=[placeholder="What needs to be done?"i]
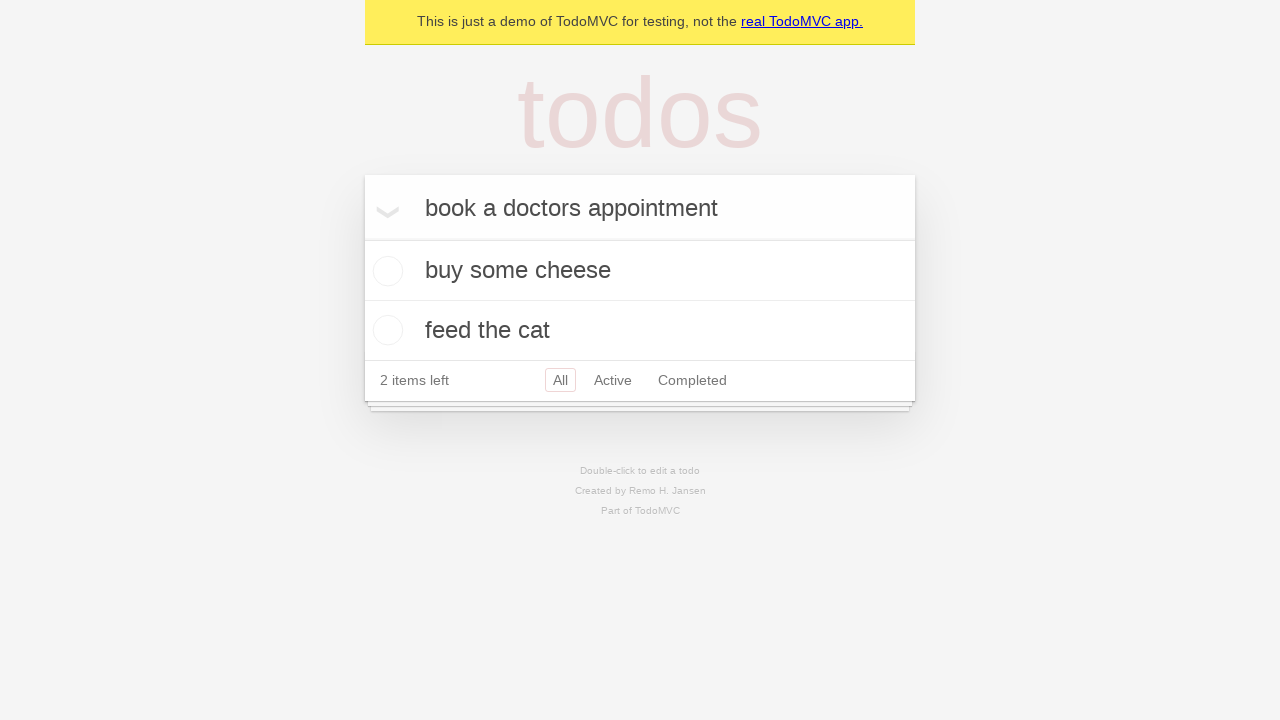

Pressed Enter to create third todo item on internal:attr=[placeholder="What needs to be done?"i]
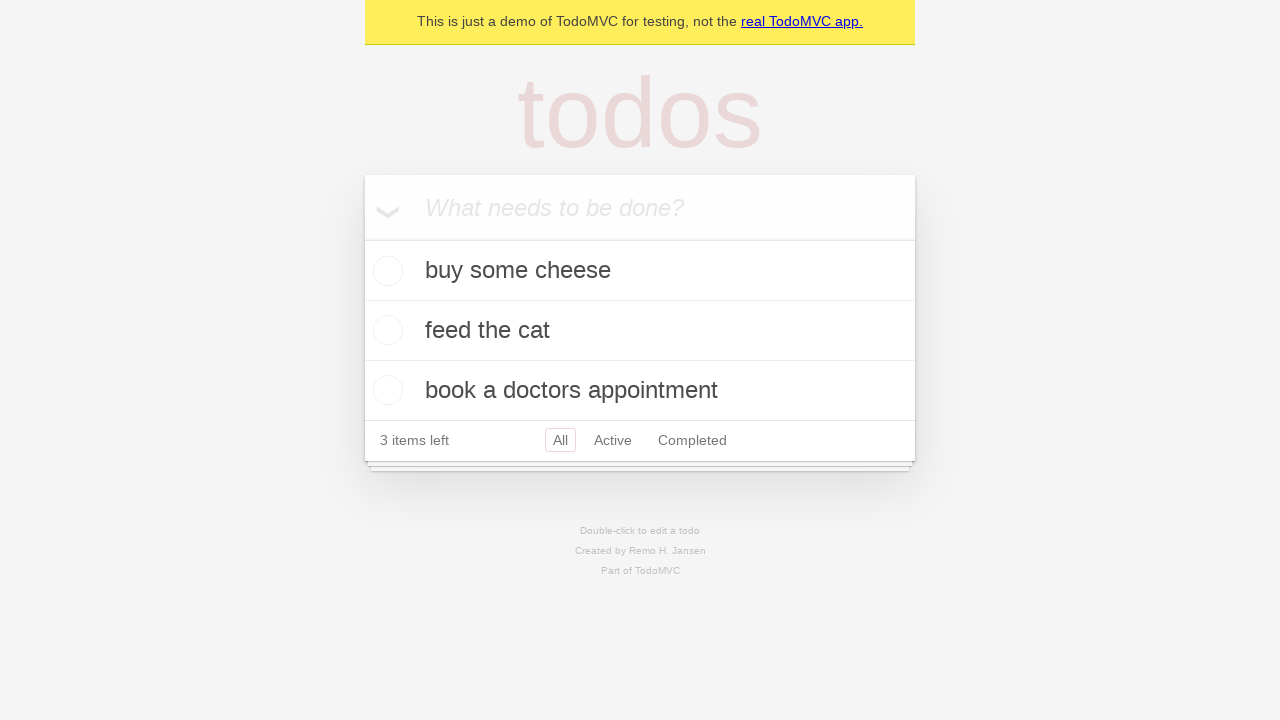

Double-clicked second todo item to enter edit mode at (640, 331) on internal:testid=[data-testid="todo-item"s] >> nth=1
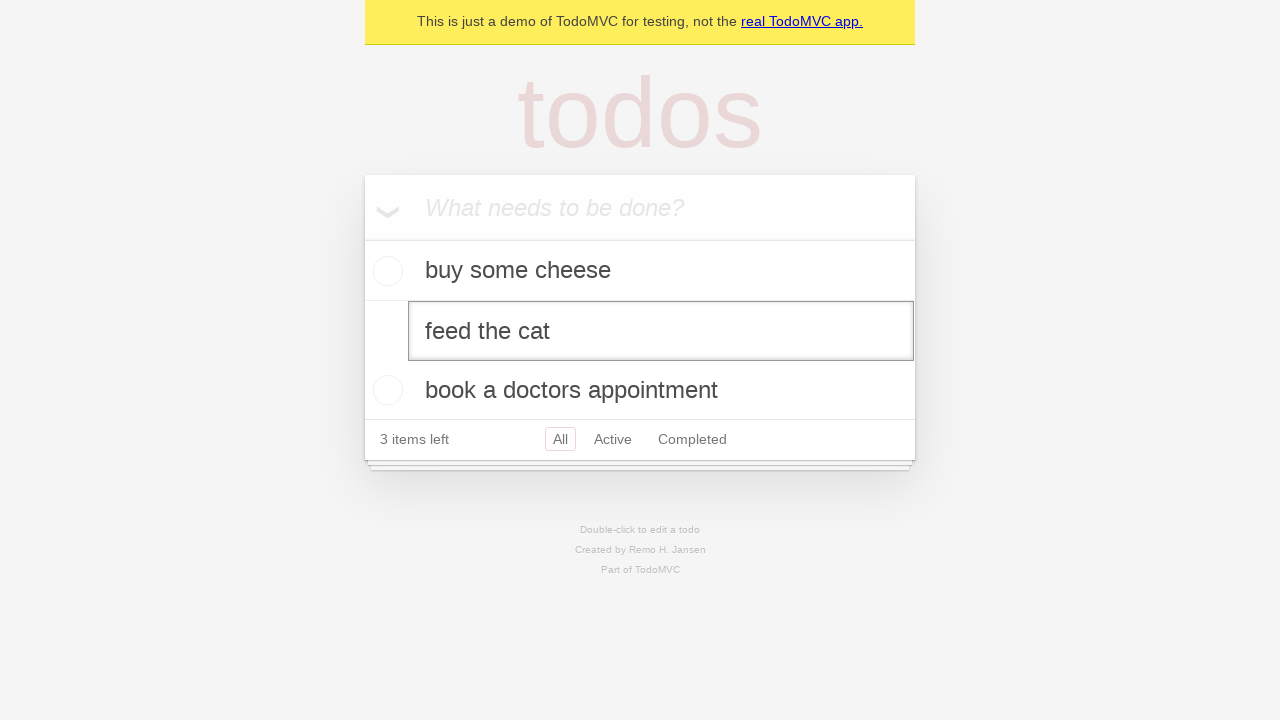

Filled edit textbox with 'buy some sausages' on internal:testid=[data-testid="todo-item"s] >> nth=1 >> internal:role=textbox[nam
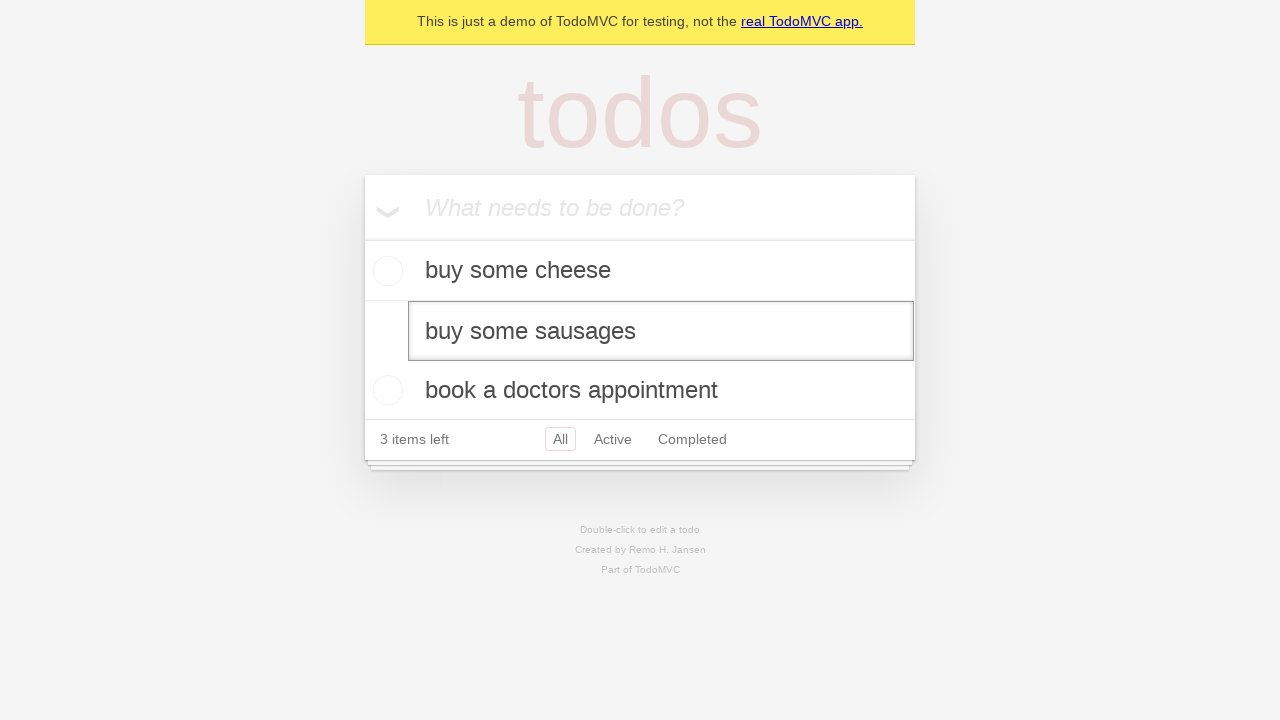

Pressed Escape to cancel edits on second todo item on internal:testid=[data-testid="todo-item"s] >> nth=1 >> internal:role=textbox[nam
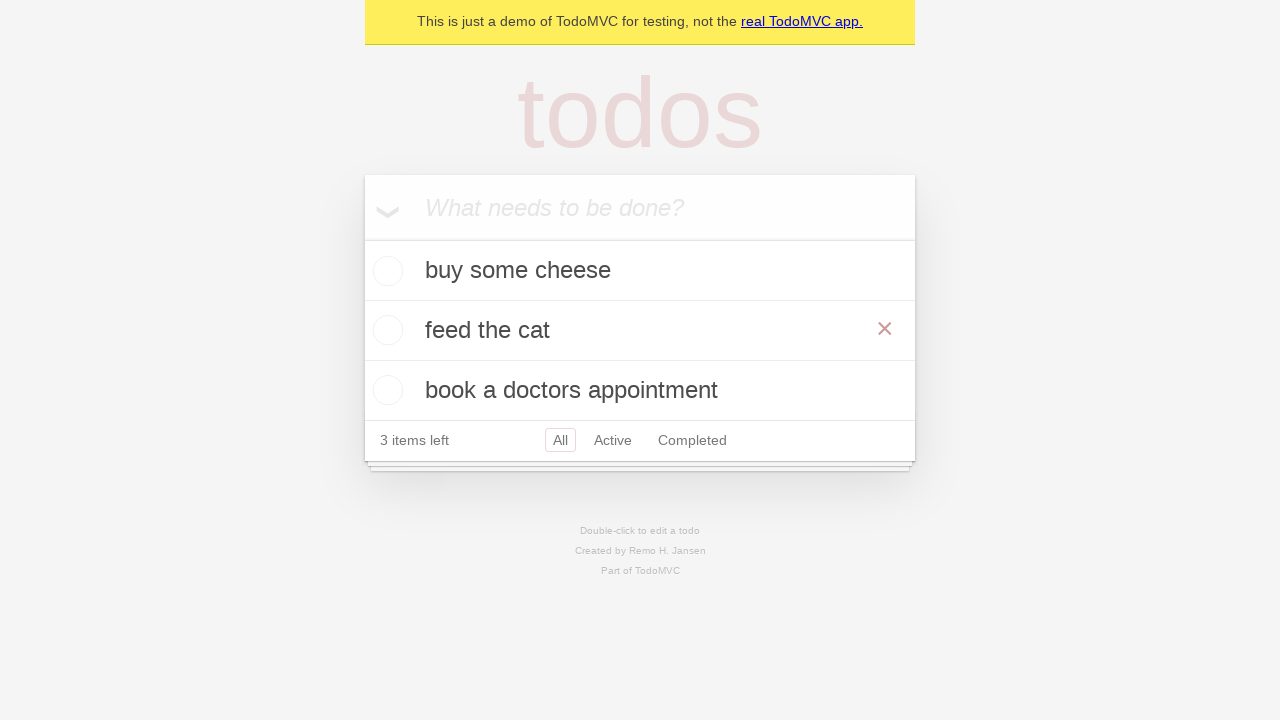

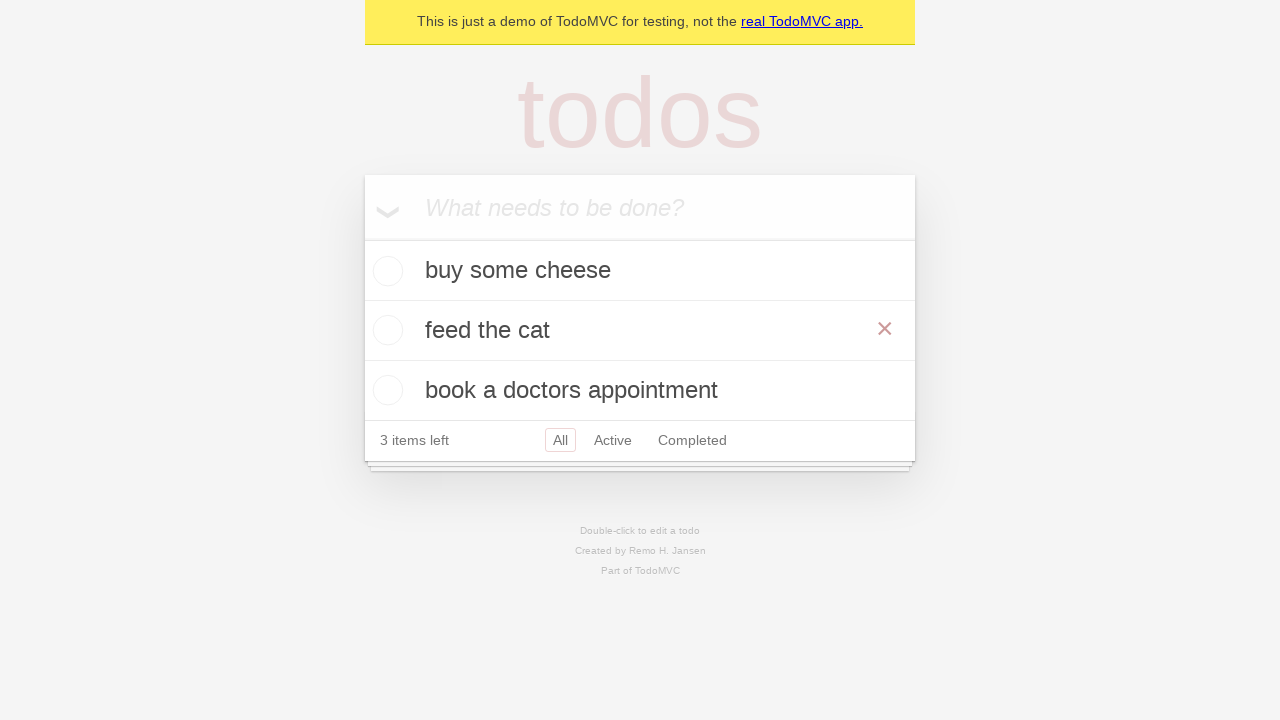